Tests filtering to display only active (not completed) items

Starting URL: https://demo.playwright.dev/todomvc

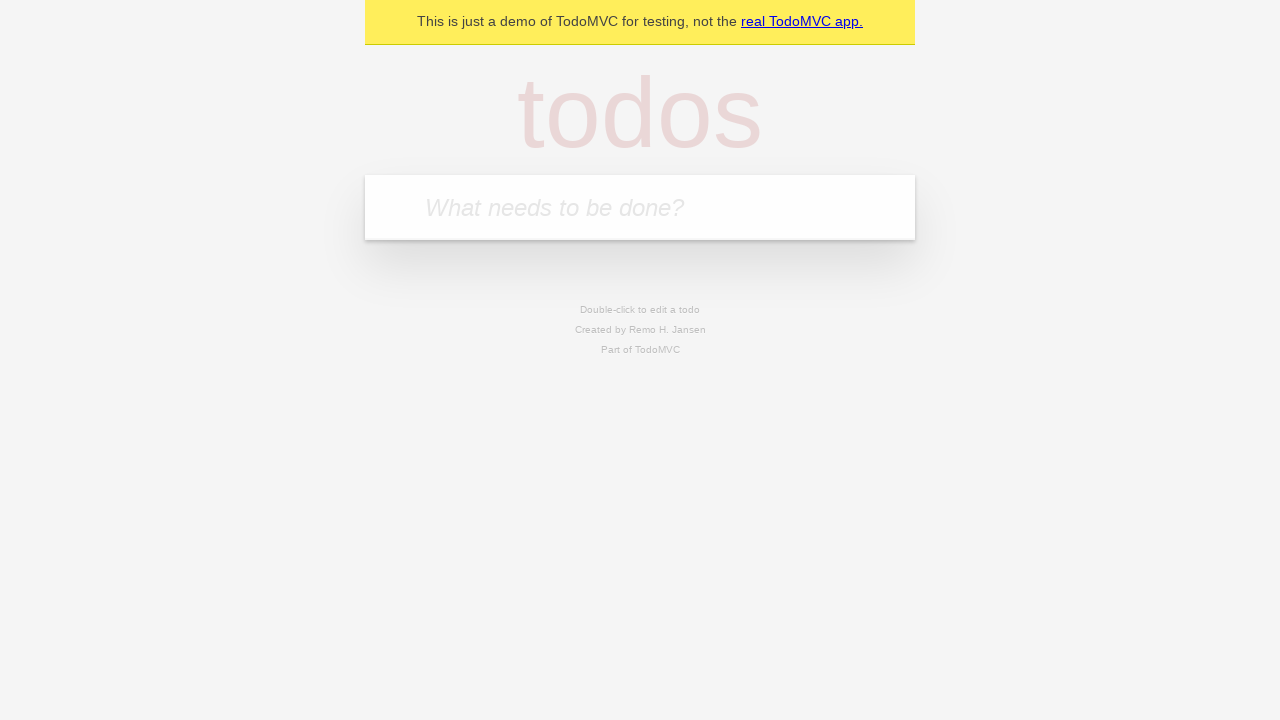

Filled todo input with 'buy some cheese' on internal:attr=[placeholder="What needs to be done?"i]
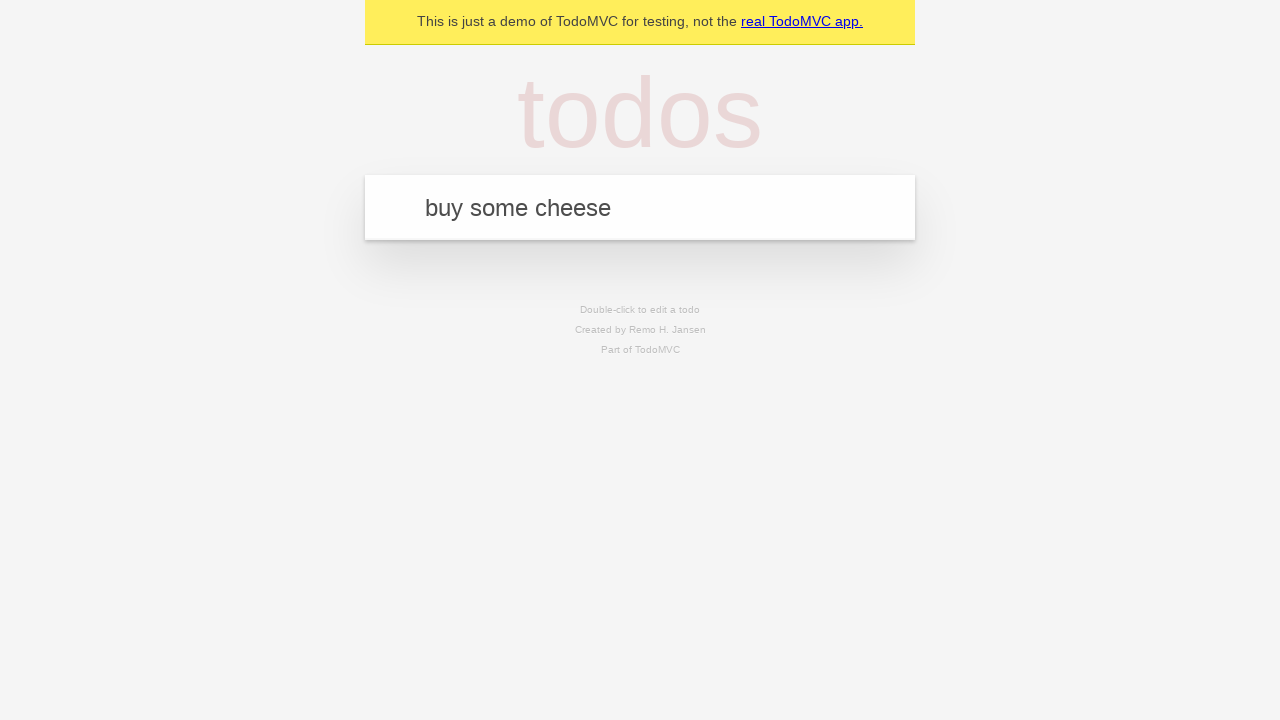

Pressed Enter to create todo item 'buy some cheese' on internal:attr=[placeholder="What needs to be done?"i]
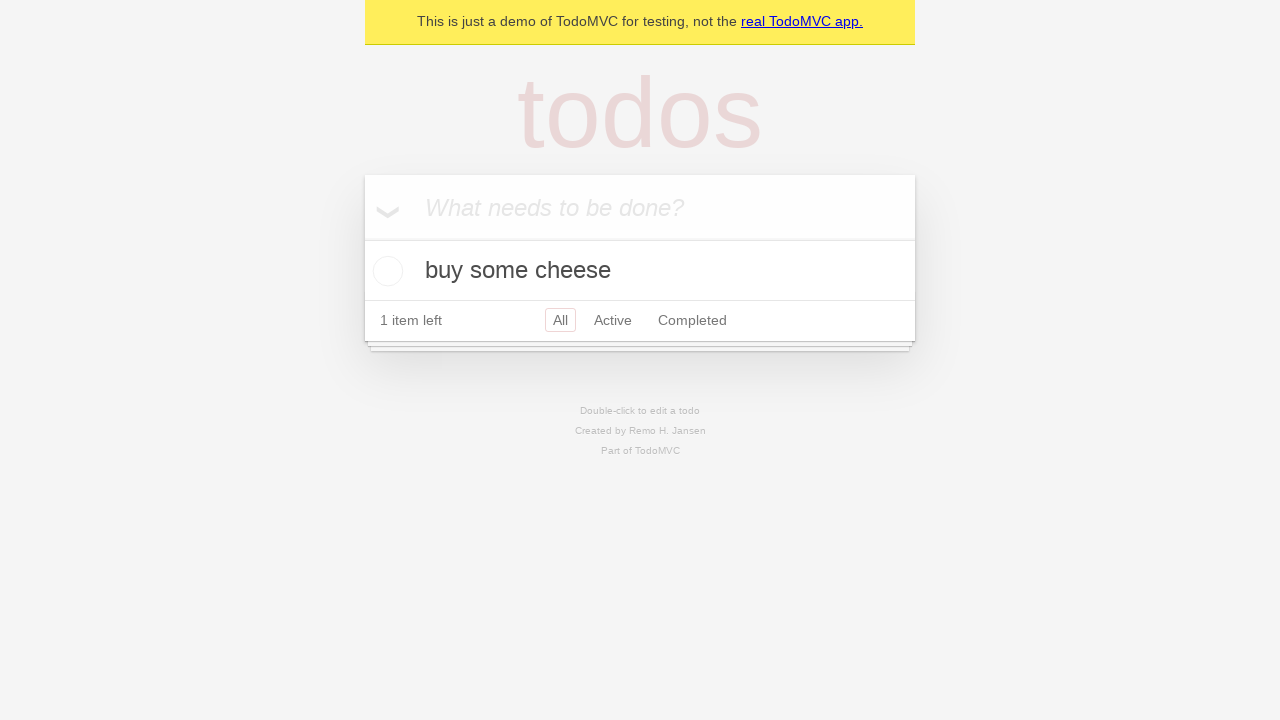

Filled todo input with 'feed the cat' on internal:attr=[placeholder="What needs to be done?"i]
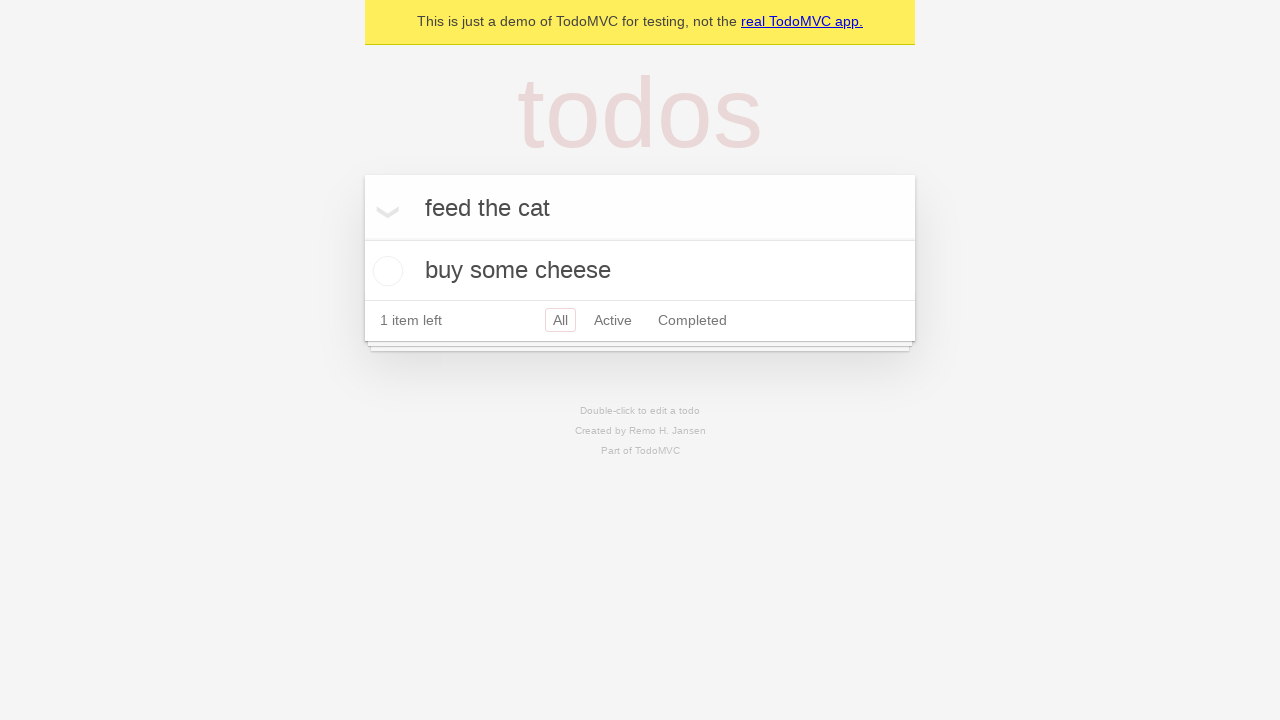

Pressed Enter to create todo item 'feed the cat' on internal:attr=[placeholder="What needs to be done?"i]
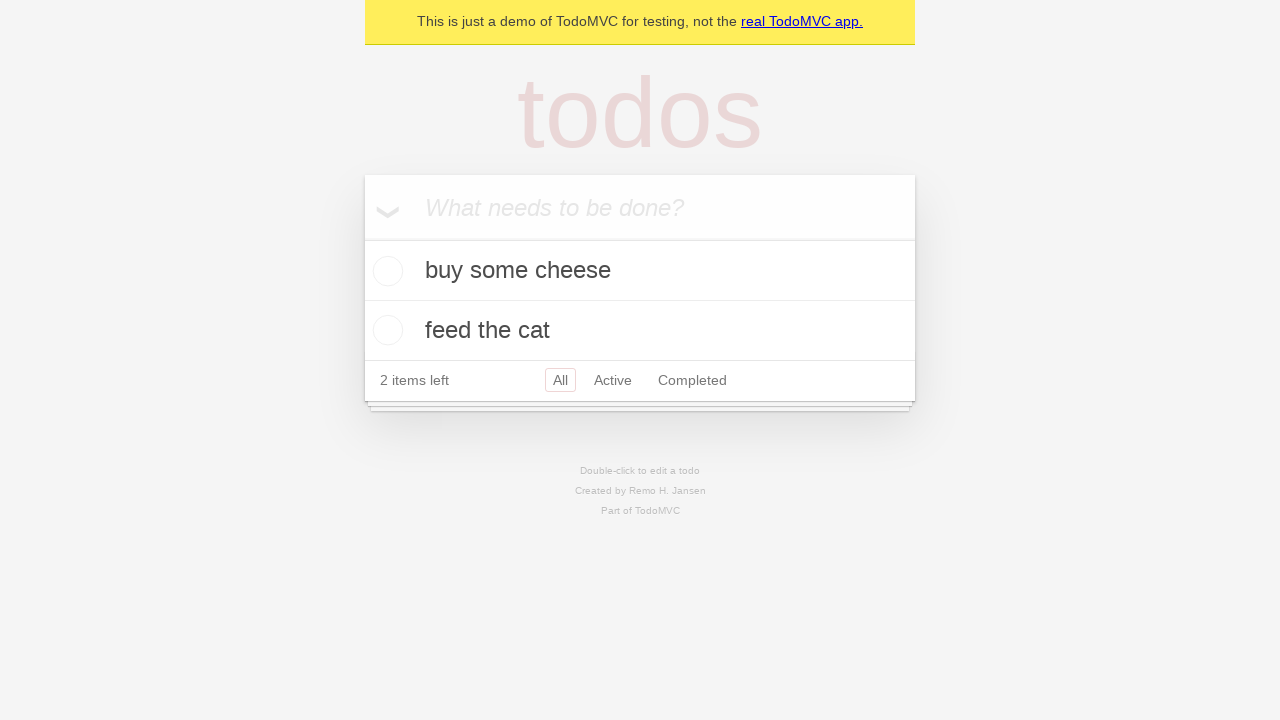

Filled todo input with 'book a doctors appointment' on internal:attr=[placeholder="What needs to be done?"i]
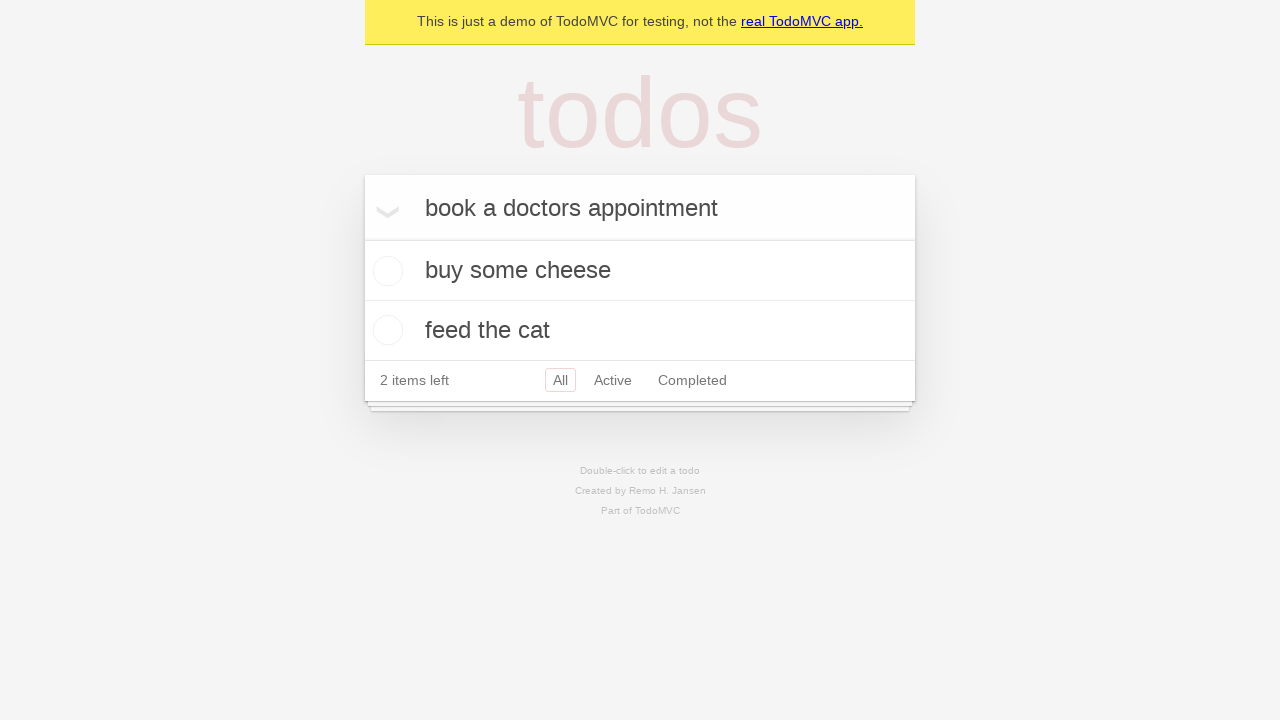

Pressed Enter to create todo item 'book a doctors appointment' on internal:attr=[placeholder="What needs to be done?"i]
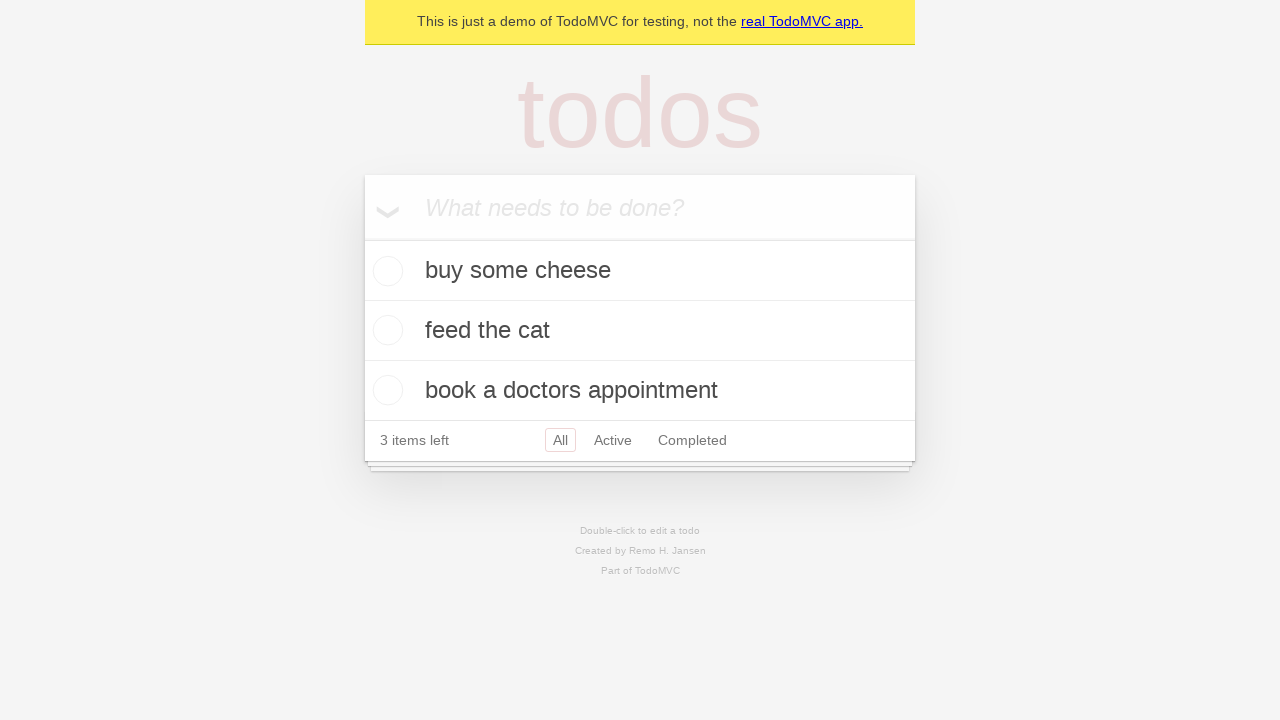

Waited for all 3 todo items to be created
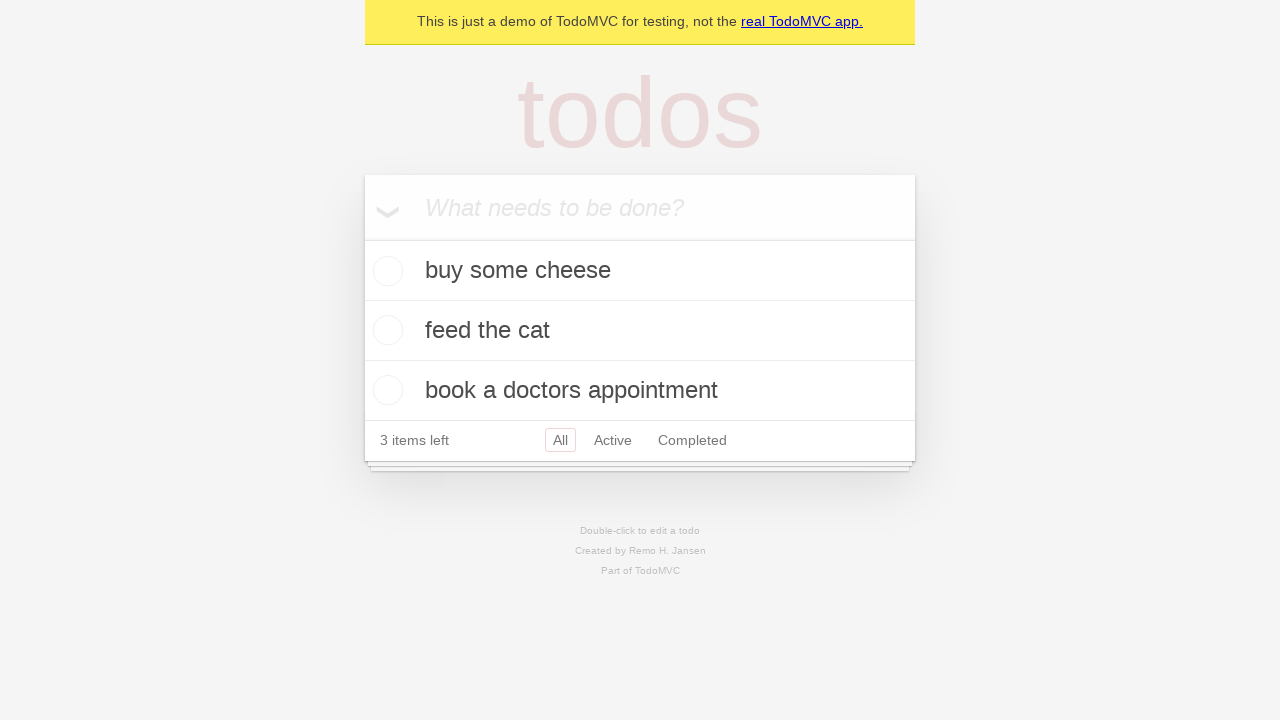

Checked the second todo item as completed at (385, 330) on internal:testid=[data-testid="todo-item"s] >> nth=1 >> internal:role=checkbox
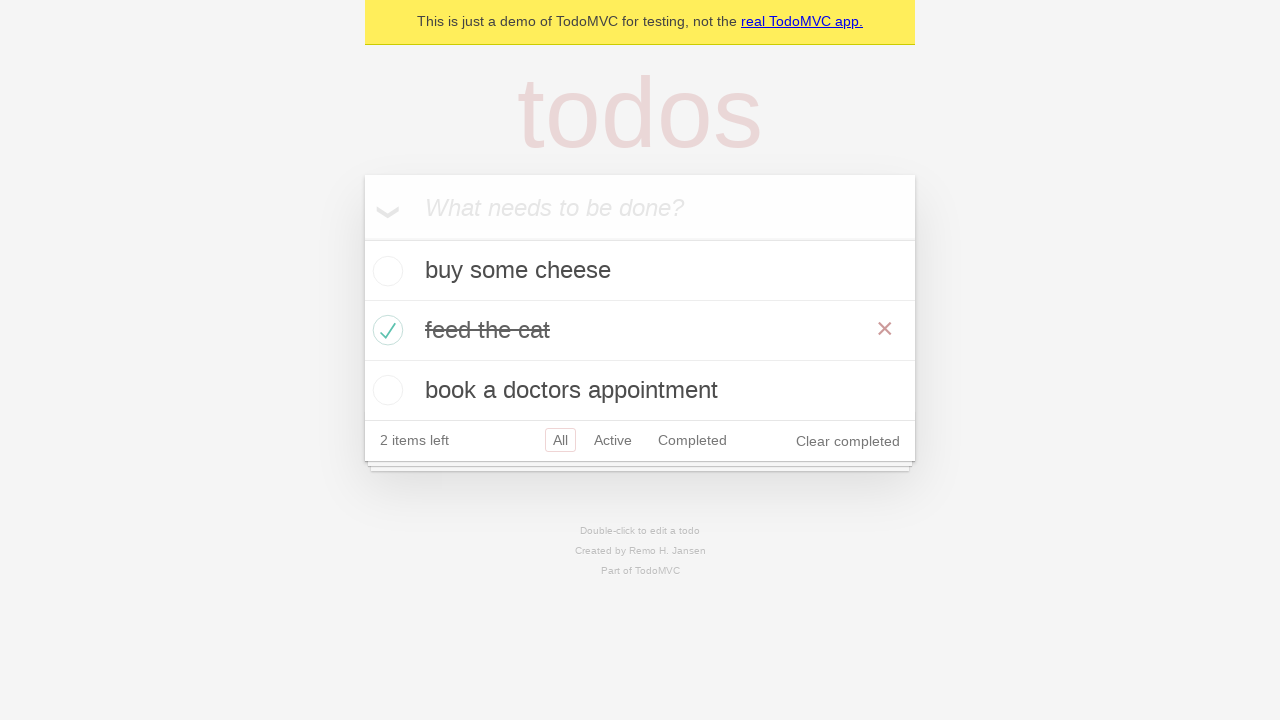

Clicked the Active filter to display only active items at (613, 440) on internal:role=link[name="Active"i]
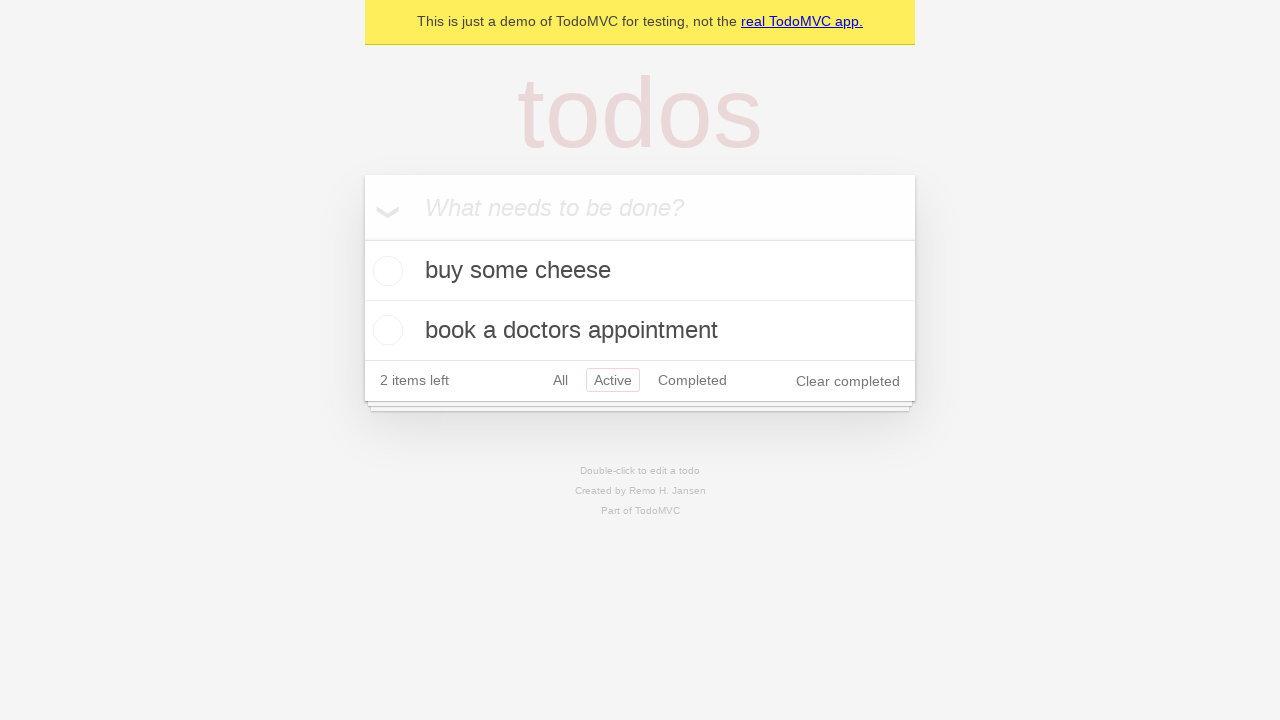

Waited for filtered view showing only 2 active items
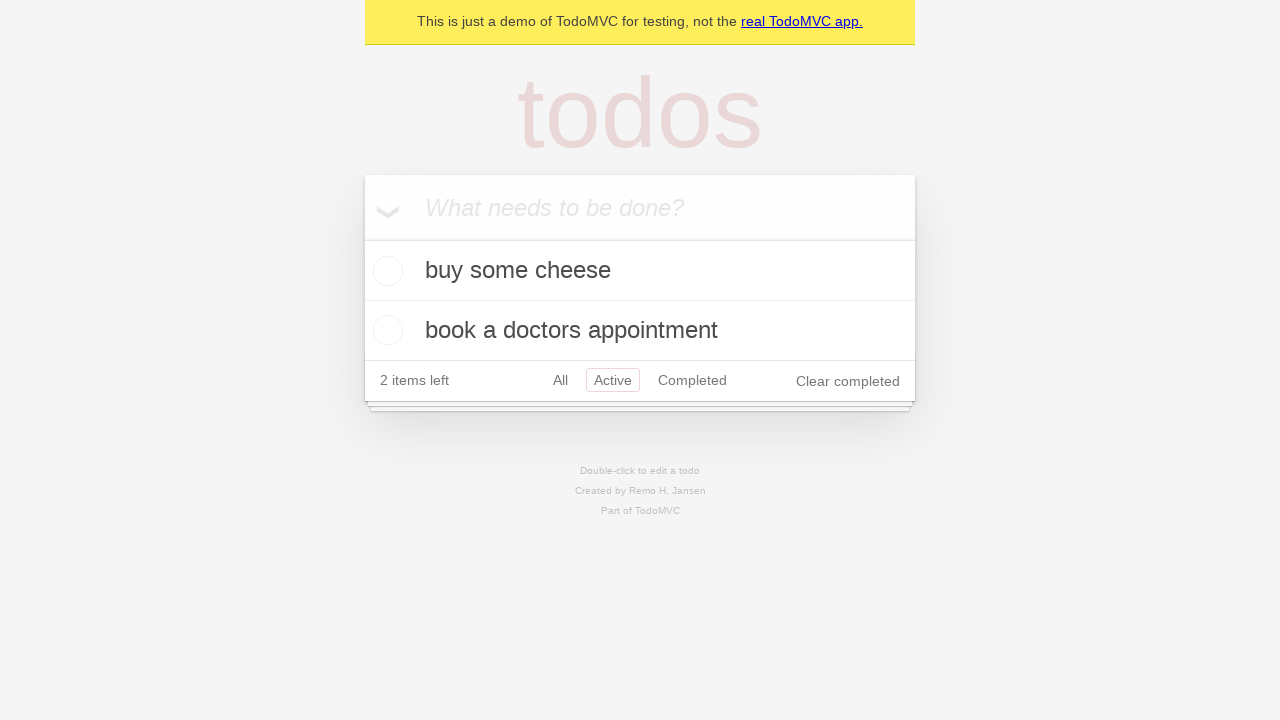

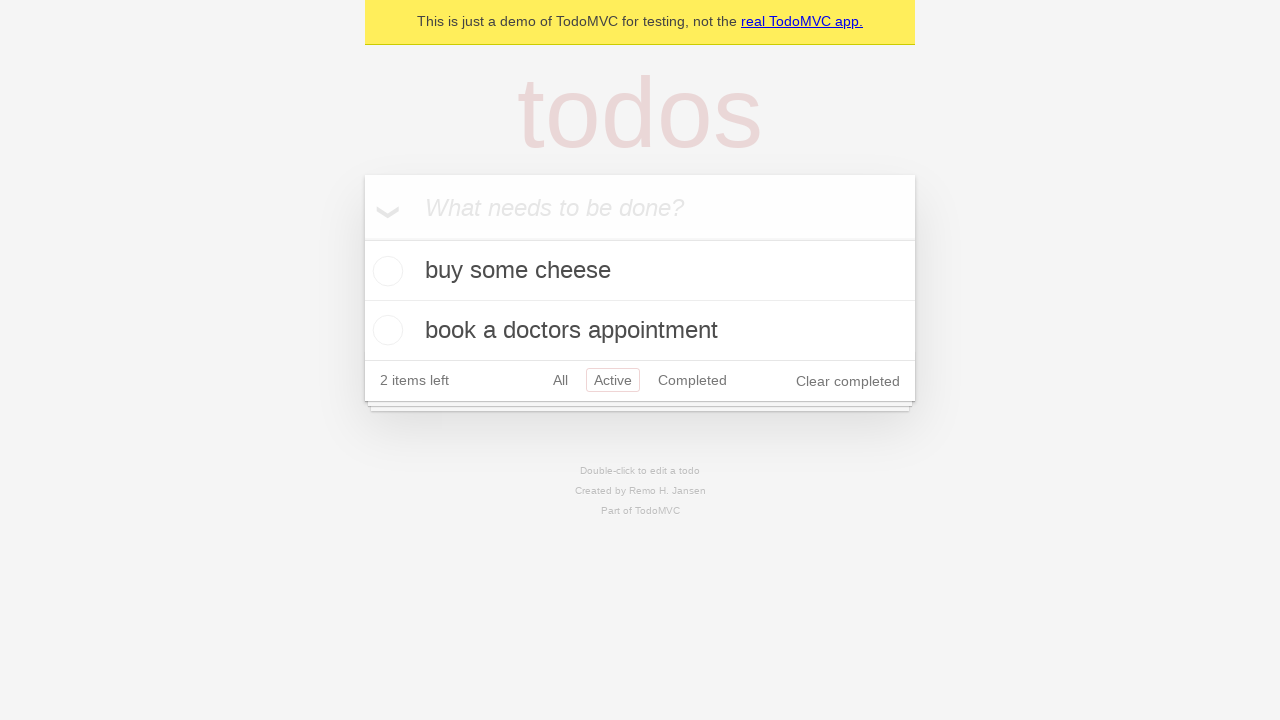